Tests dropdown selection functionality on a demo registration form by selecting an option with visible text "C" from a select element

Starting URL: https://demo.automationtesting.in/Register.html

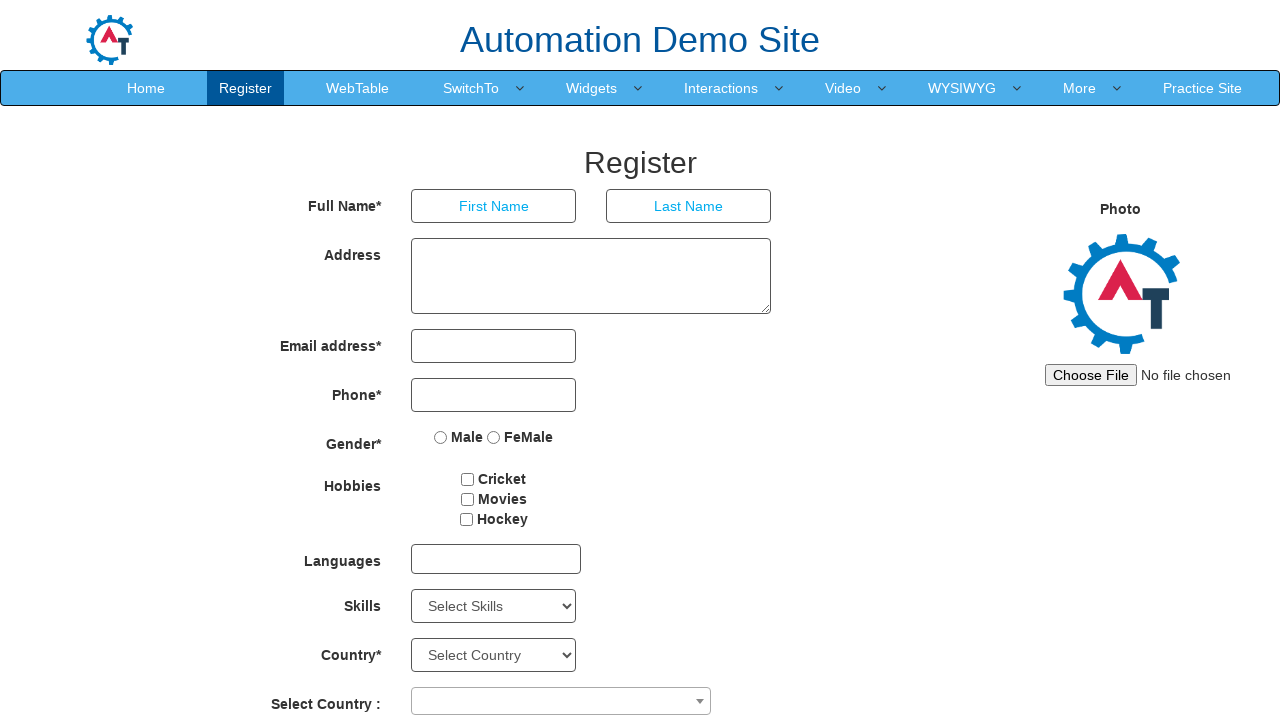

Waited for select dropdown to be visible
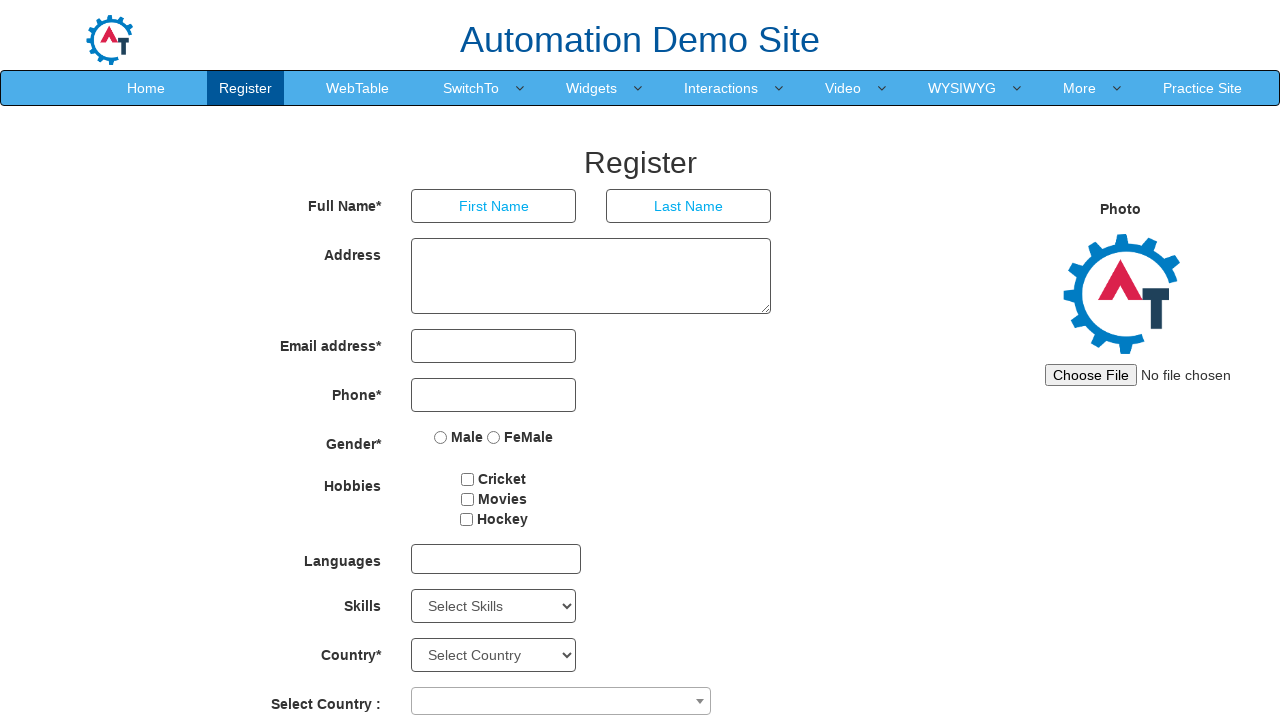

Selected option 'C' from dropdown by visible text on select[type='text']
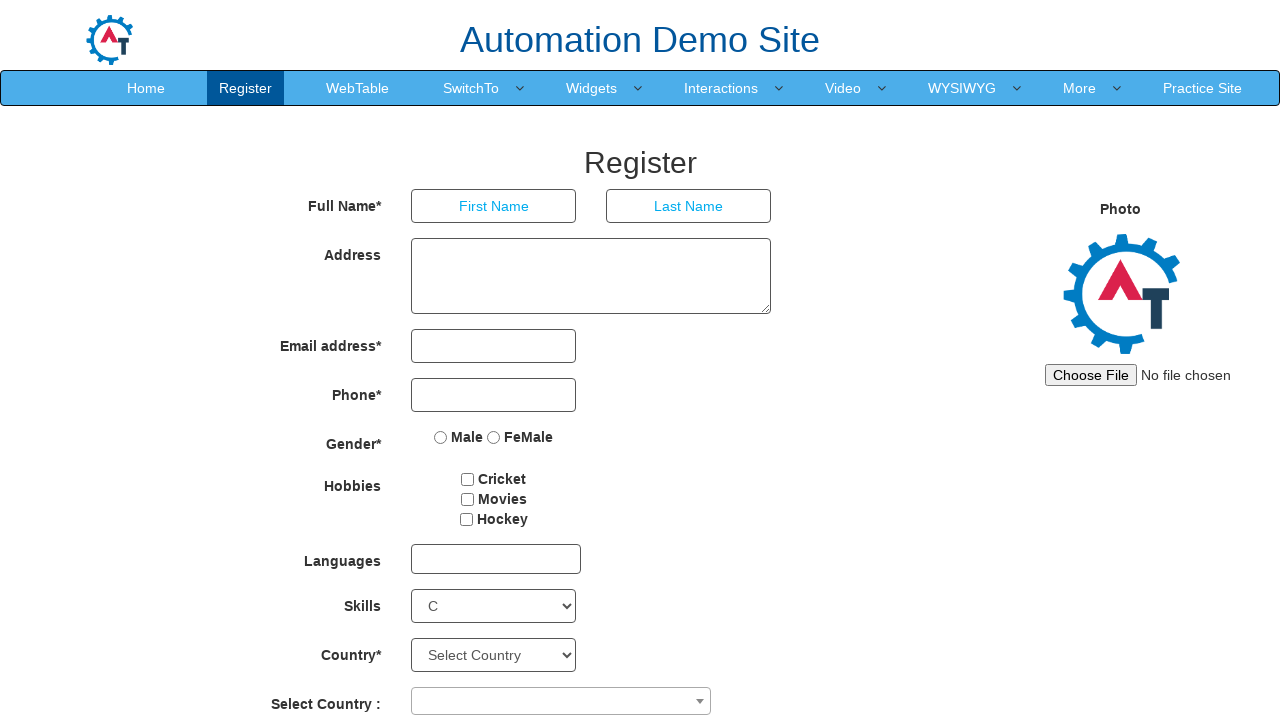

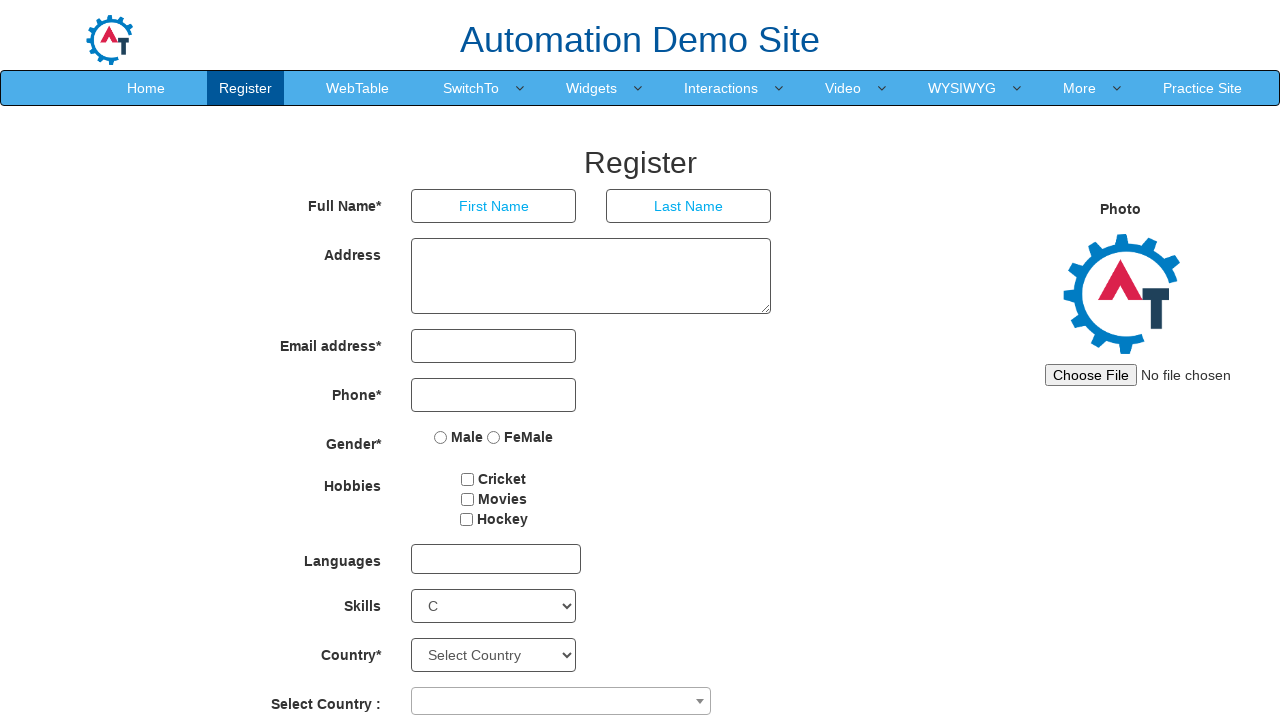